Tests selecting options from date picker year dropdown and state dropdown elements

Starting URL: https://demoqa.com/automation-practice-form

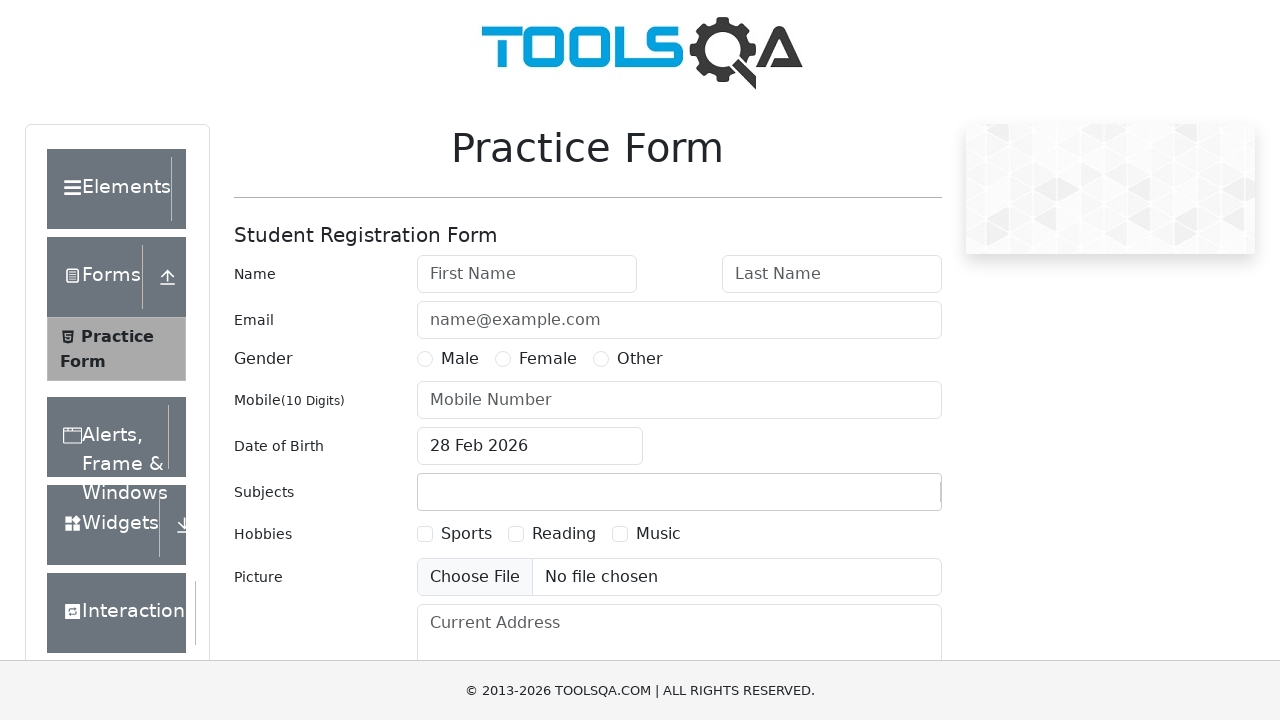

Clicked on date of birth input to open date picker at (530, 446) on #dateOfBirthInput
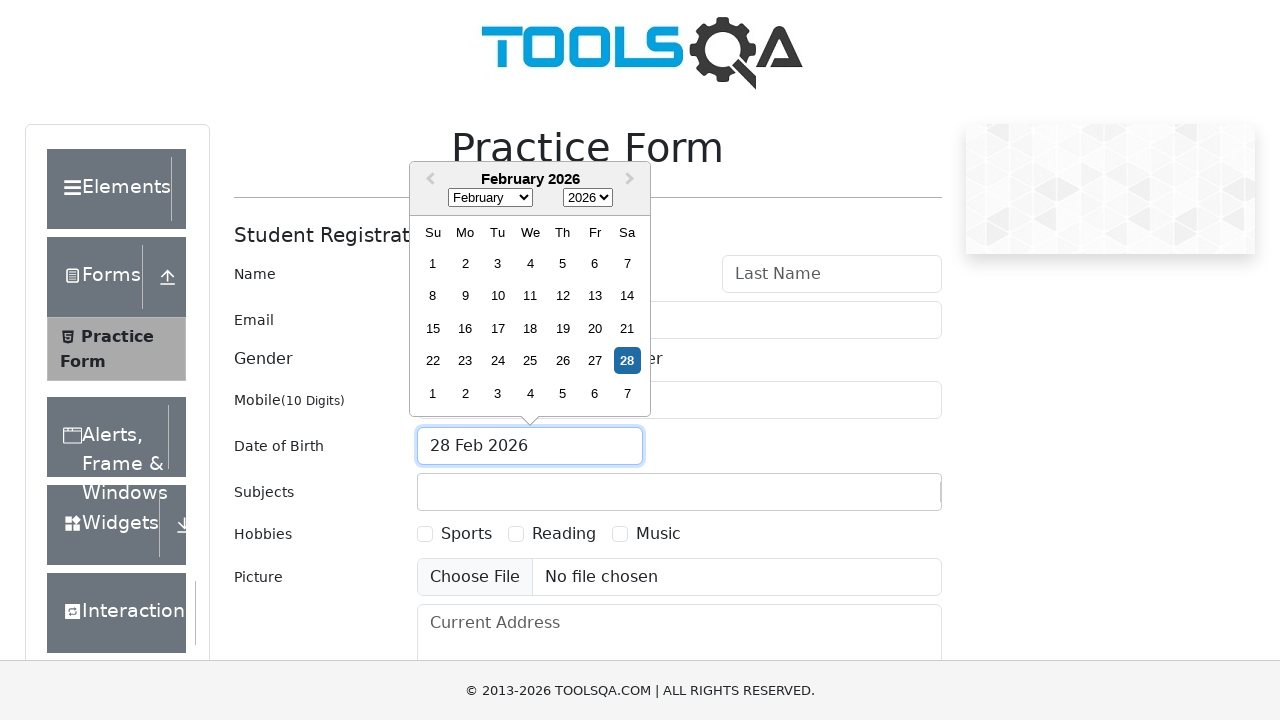

Selected year 1988 from date picker year dropdown on .react-datepicker__year-select
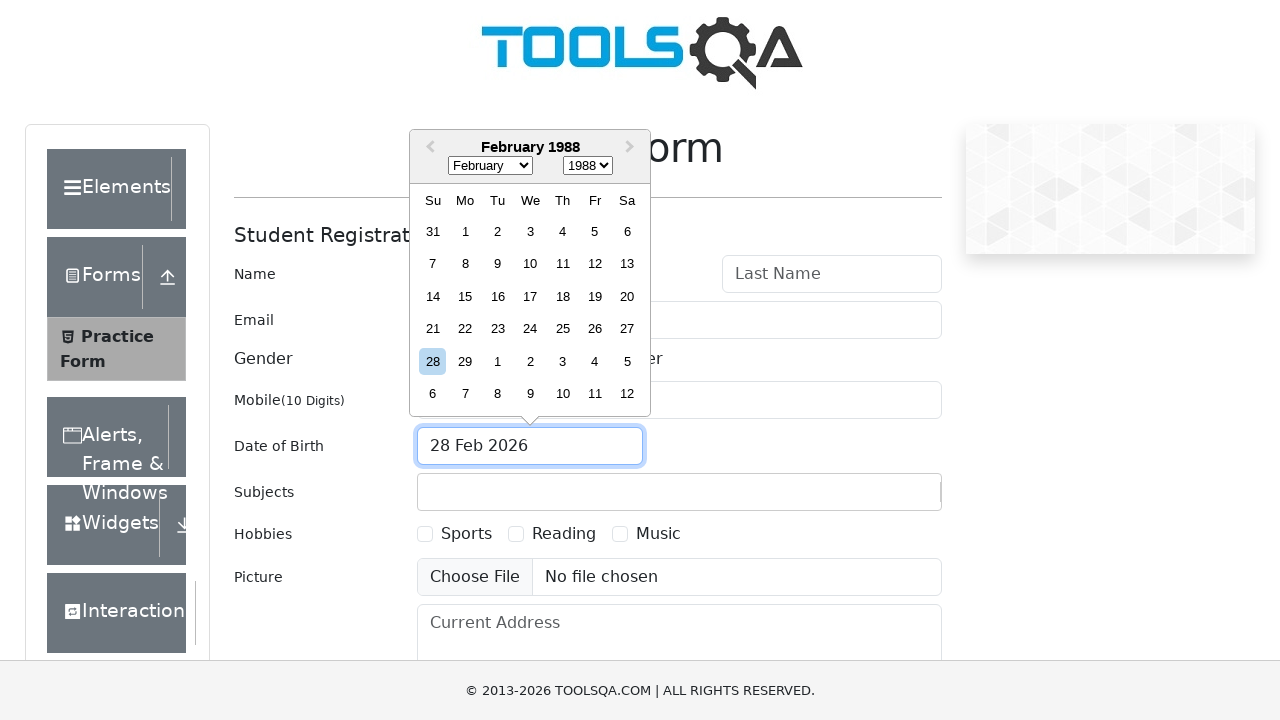

Clicked on state dropdown to open options at (527, 437) on #state
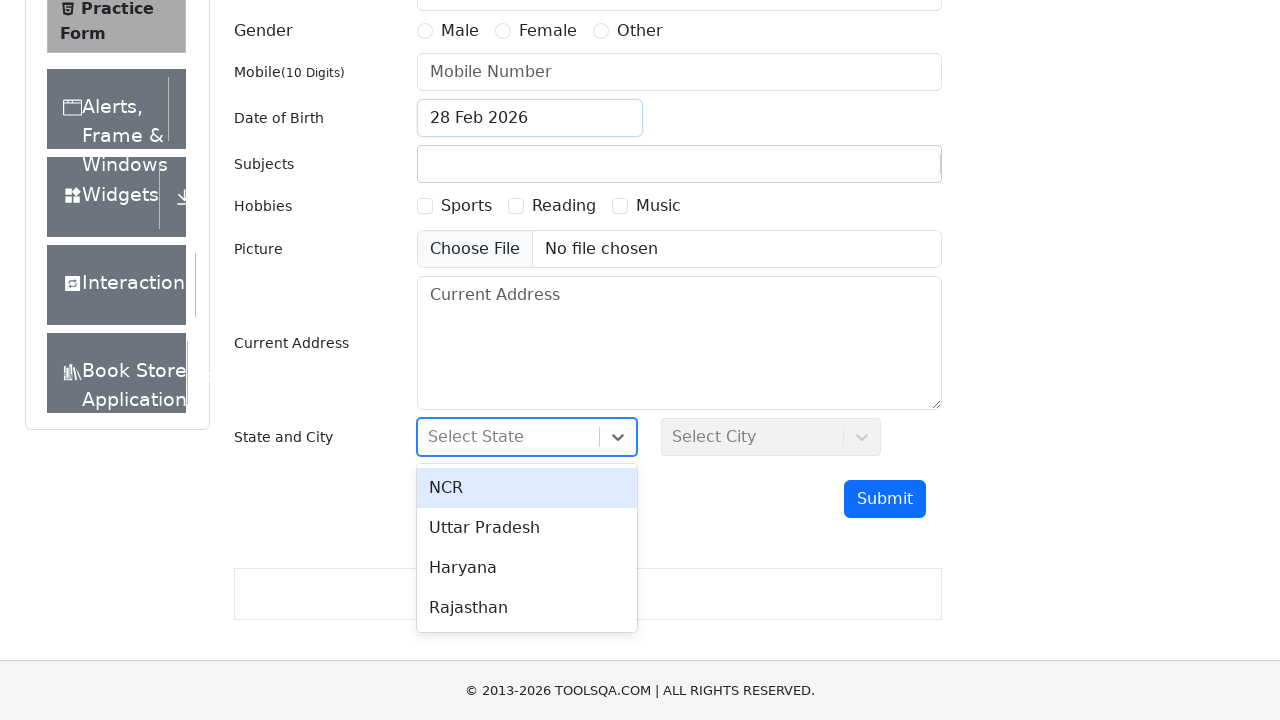

Selected 'Uttar Pradesh' from state dropdown at (527, 528) on internal:text="Uttar Pradesh"s
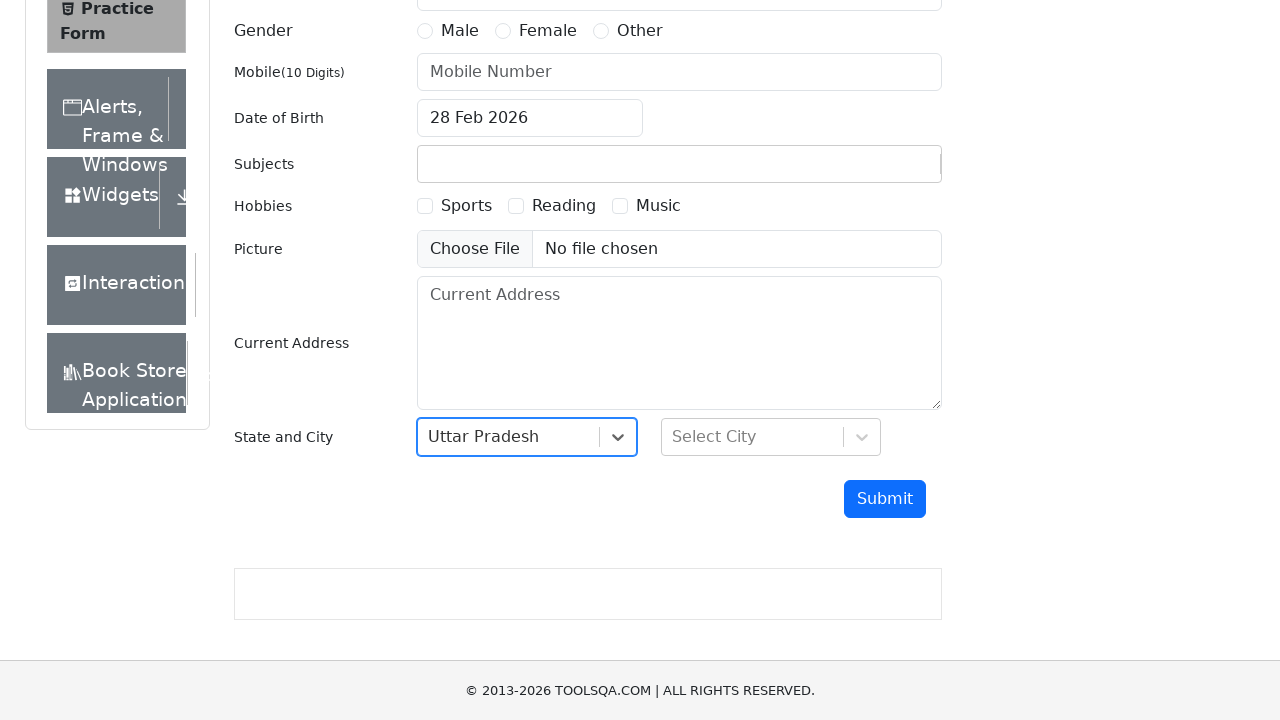

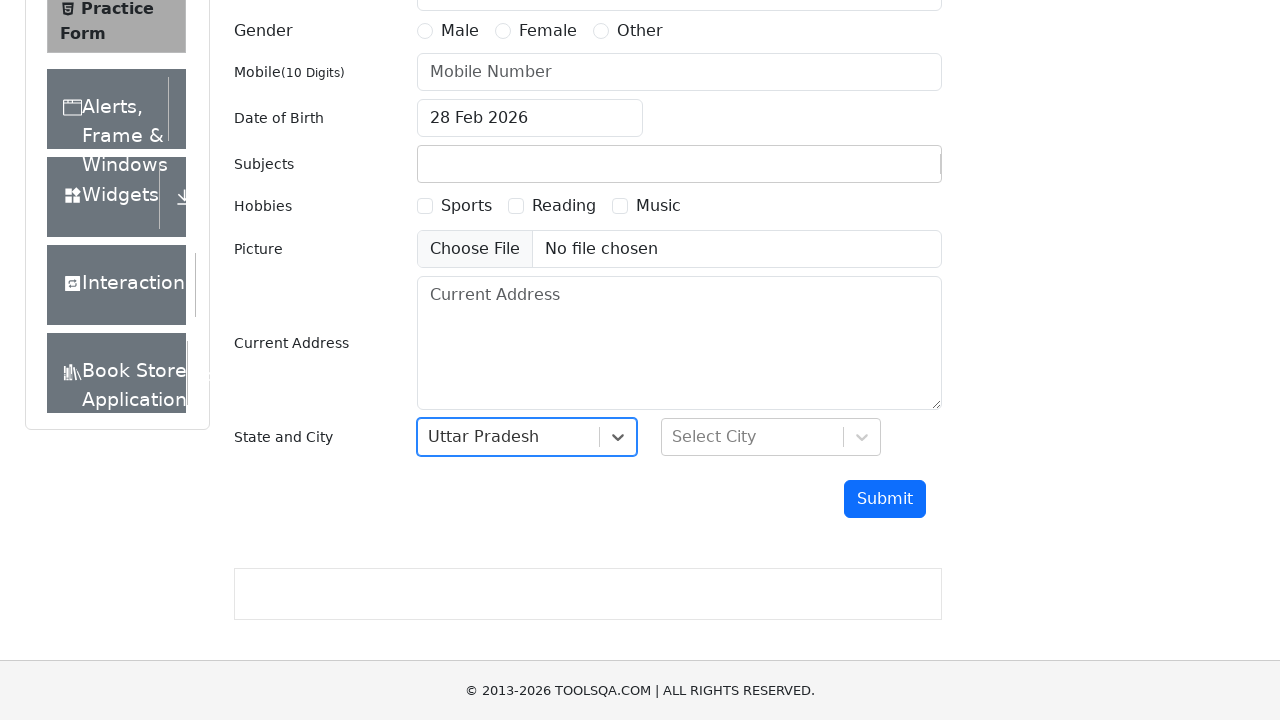